Tests double-click functionality by switching to an iframe and double-clicking on text to change its color, then verifying the style attribute contains "red".

Starting URL: https://www.w3schools.com/tags/tryit.asp?filename=tryhtml5_ev_ondblclick2

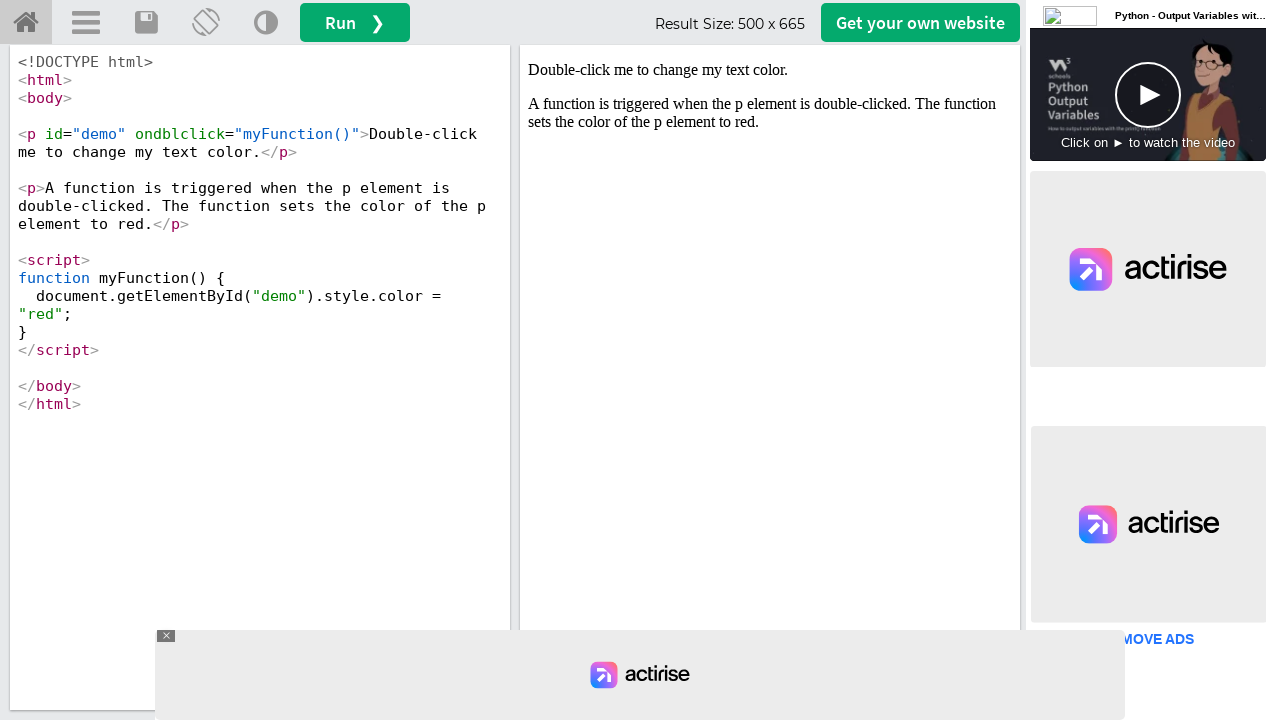

Located iframe with selector #iframeResult
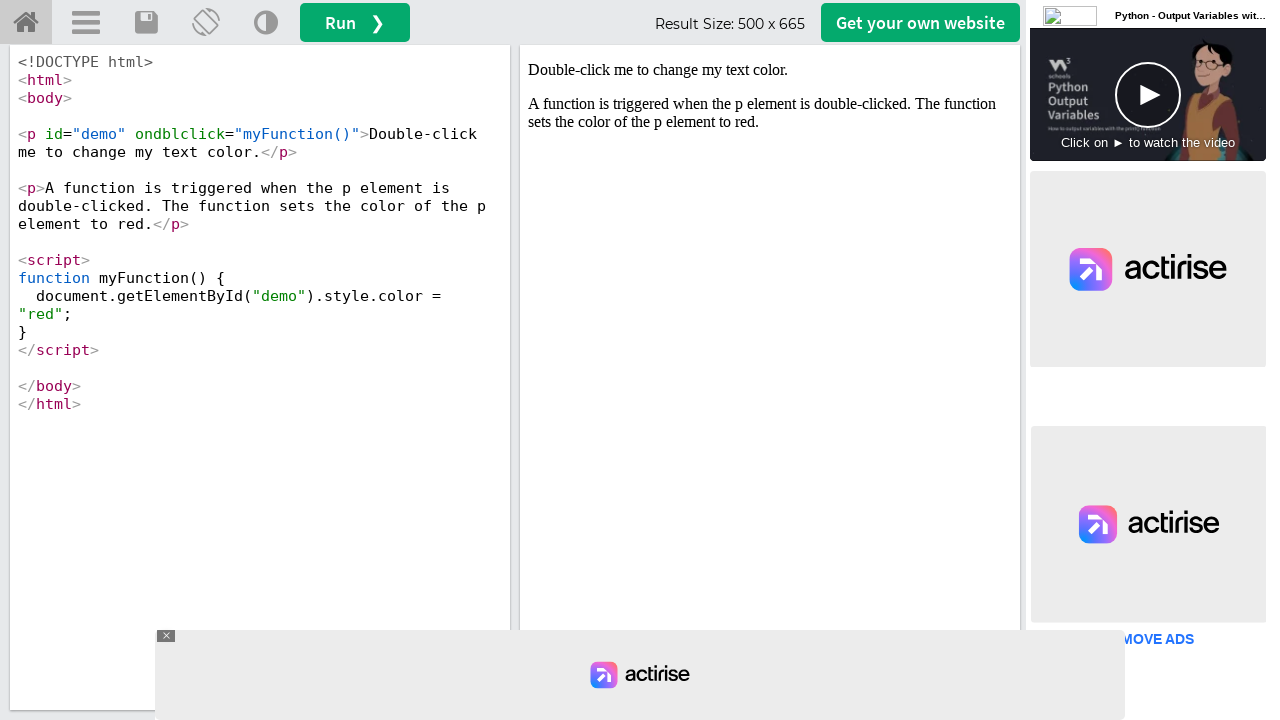

Located text element #demo inside iframe
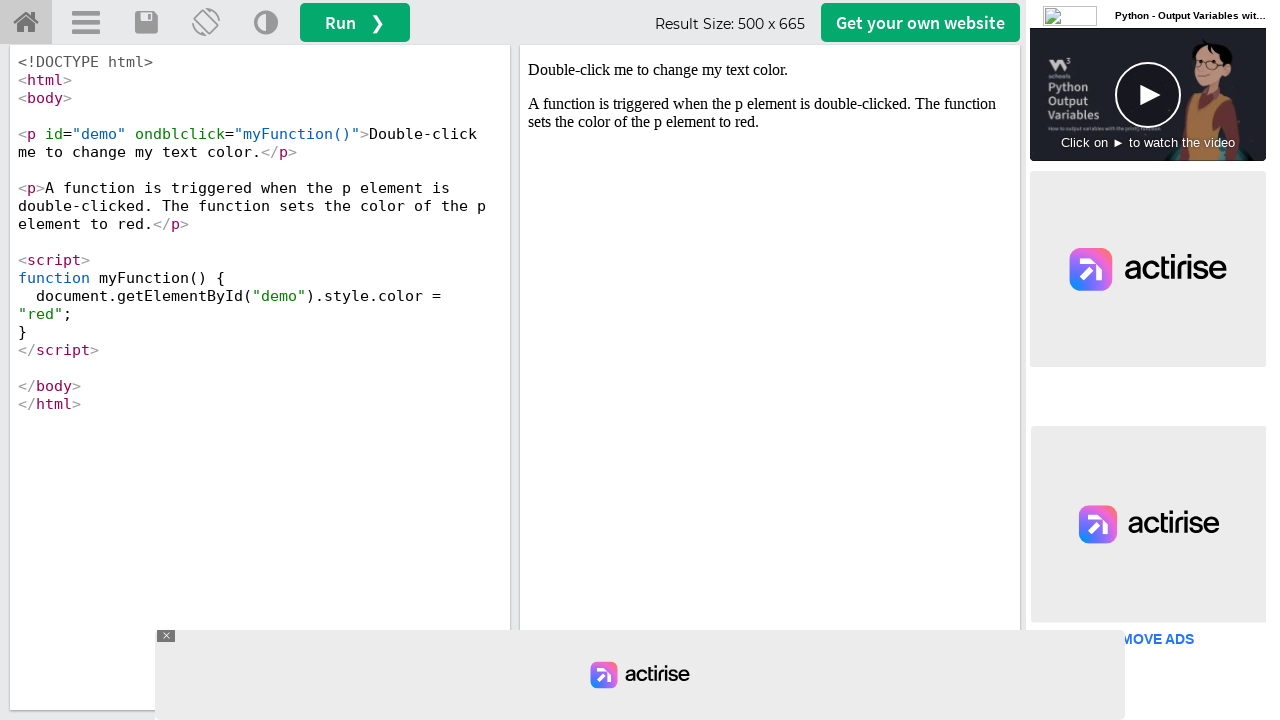

Double-clicked on text element to trigger ondblclick event at (770, 70) on #iframeResult >> internal:control=enter-frame >> #demo
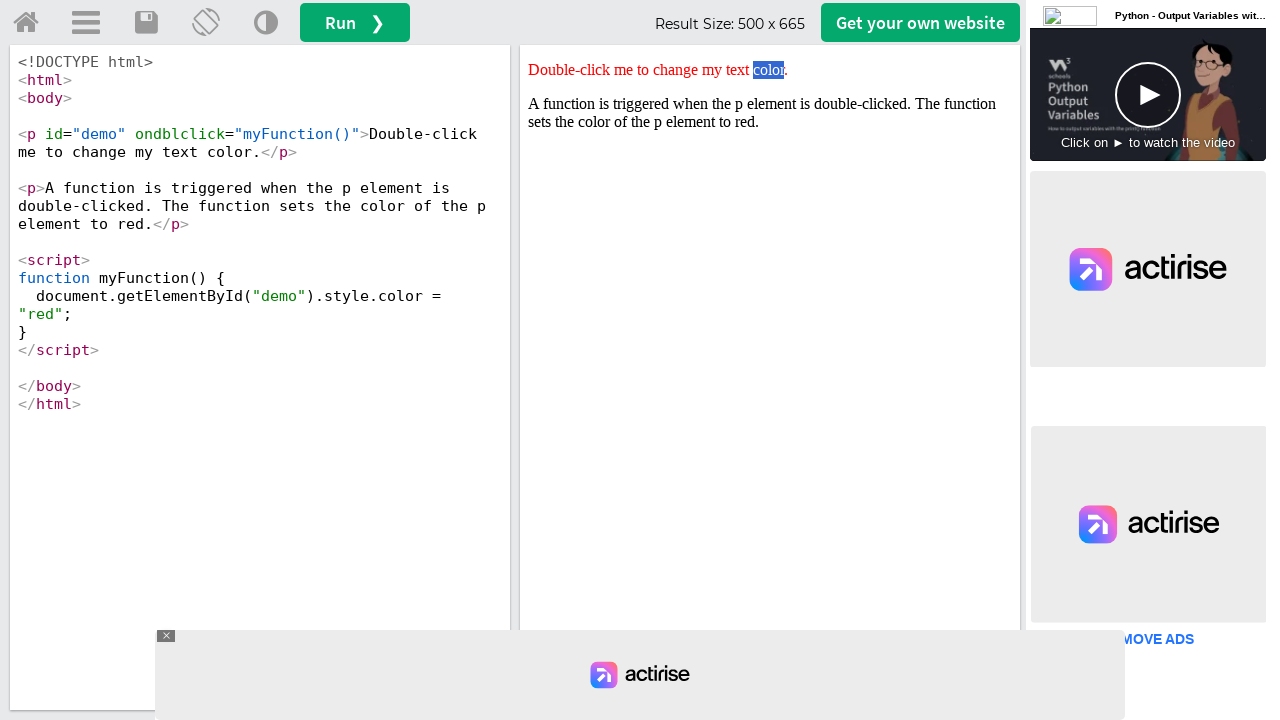

Retrieved style attribute from text element
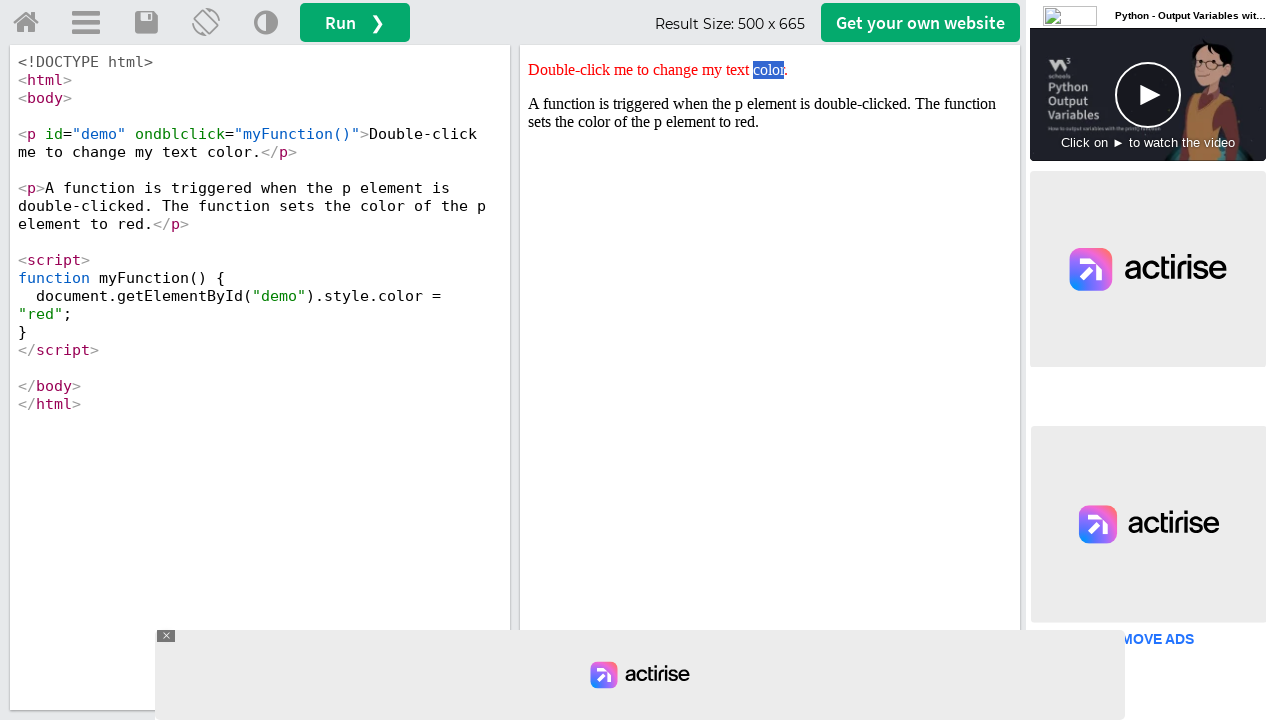

Verified style attribute contains 'red' - assertion passed
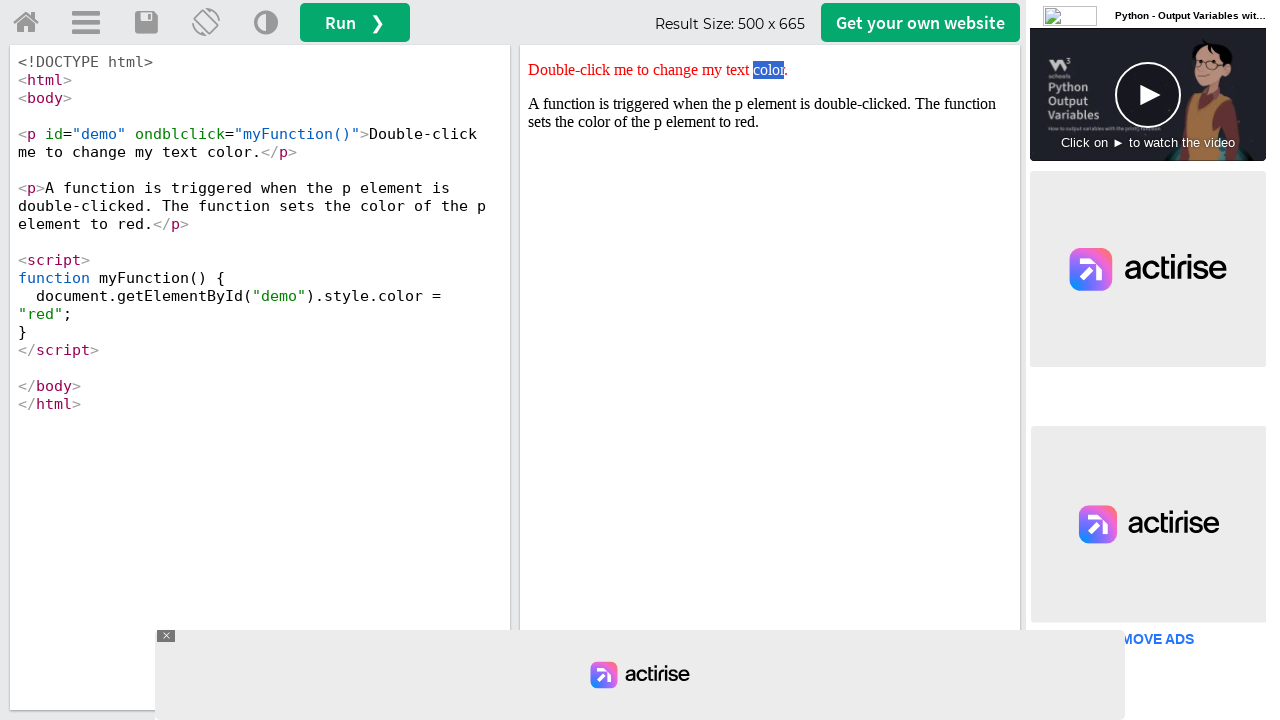

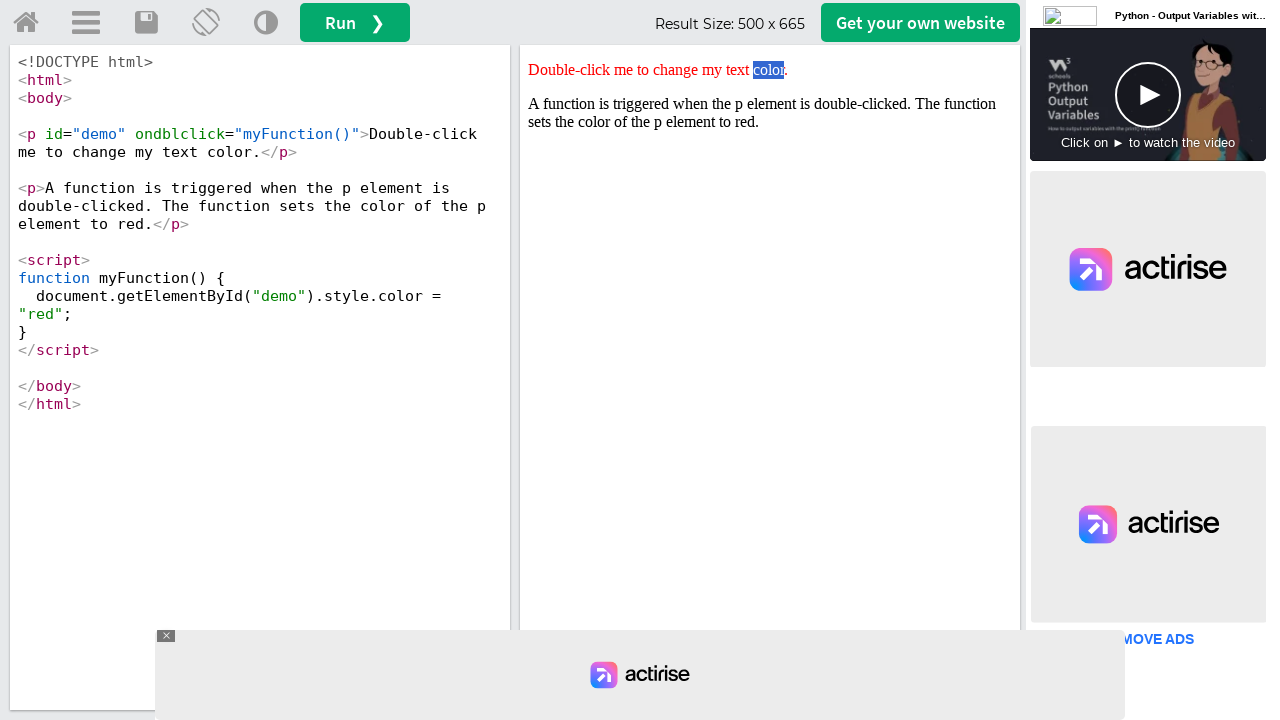